Tests JavaScript alert handling by clicking a button that triggers an alert, accepting the alert, and verifying the result message is displayed correctly.

Starting URL: https://testcenter.techproeducation.com/index.php?page=javascript-alerts

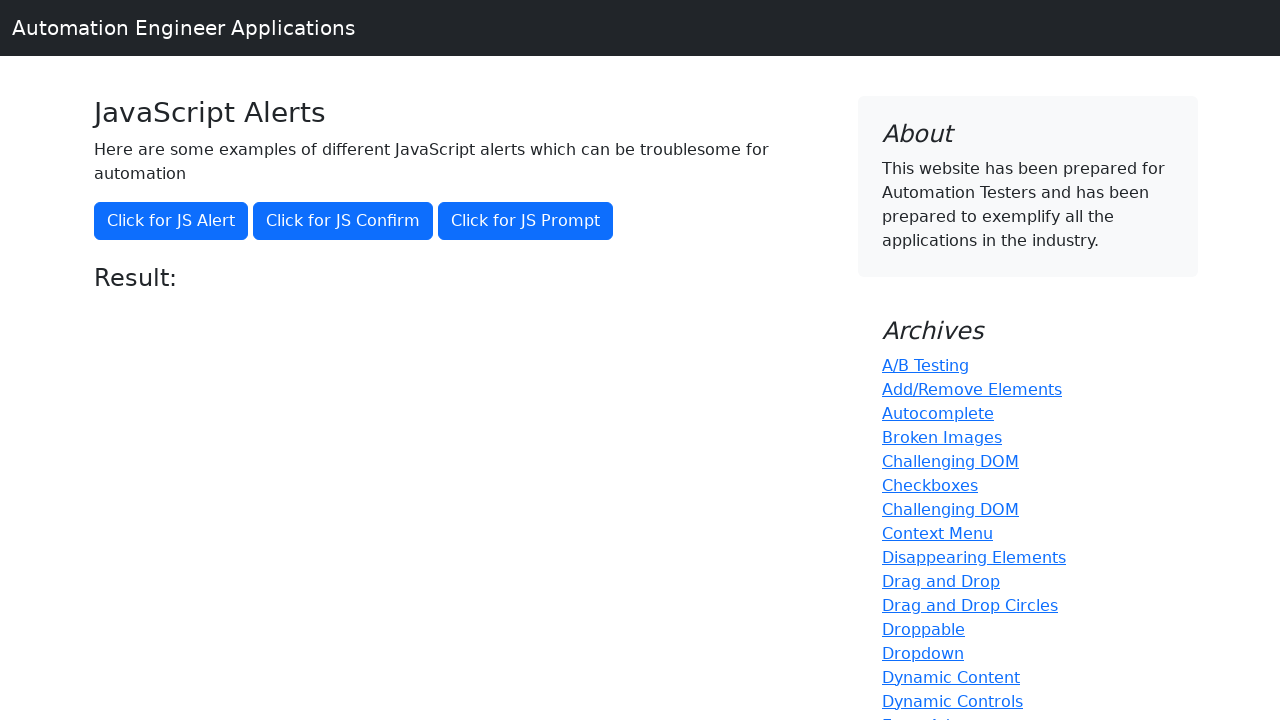

Clicked button to trigger JavaScript alert at (171, 221) on button[onclick='jsAlert()']
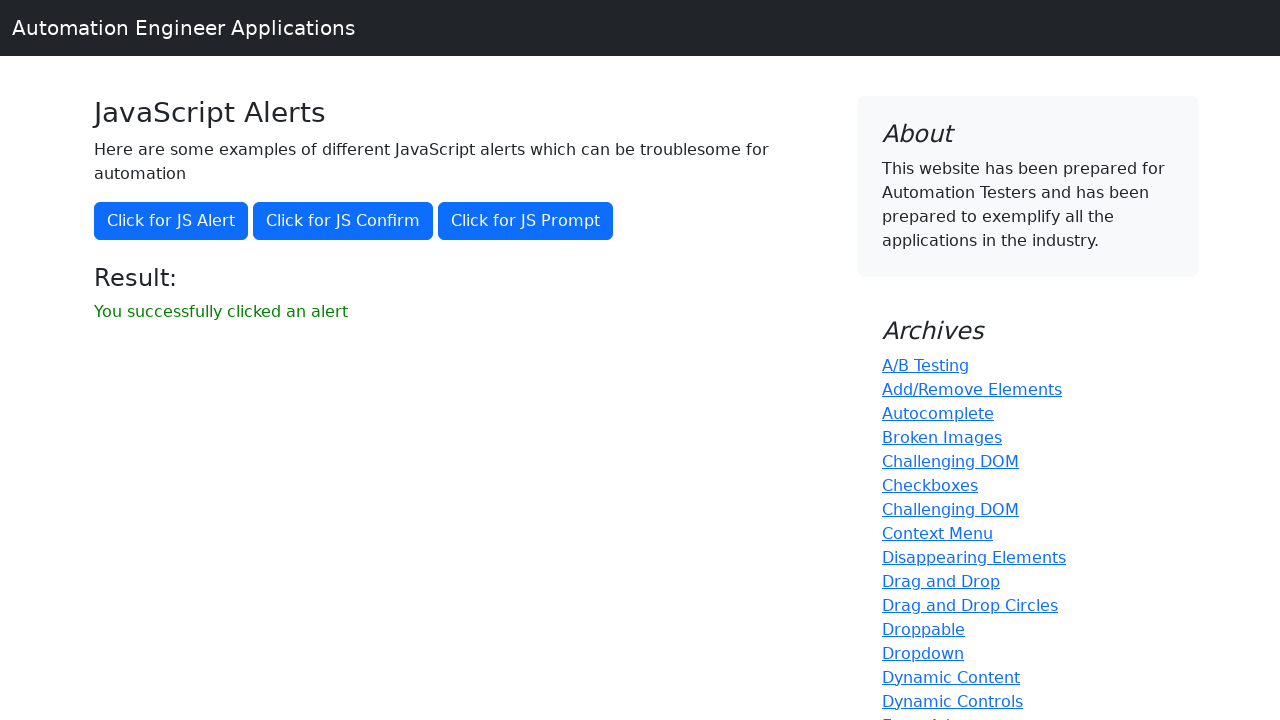

Set up dialog handler to accept alerts
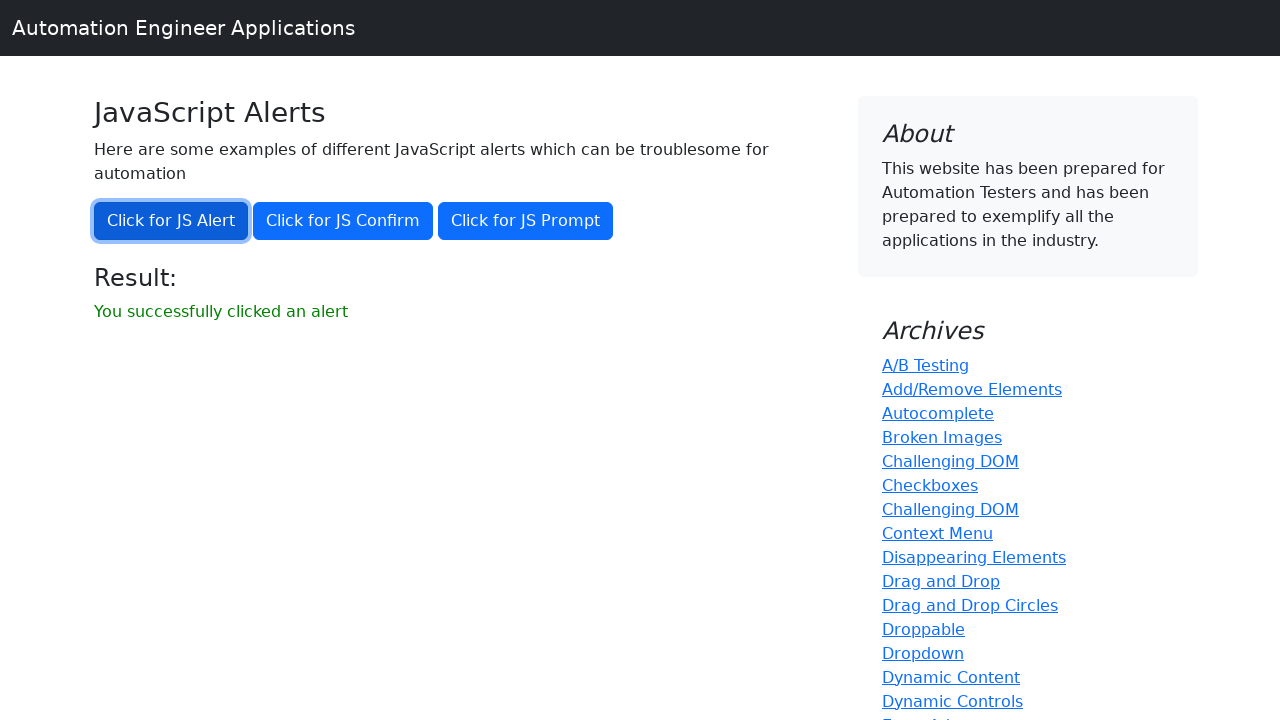

Result message element loaded after accepting alert
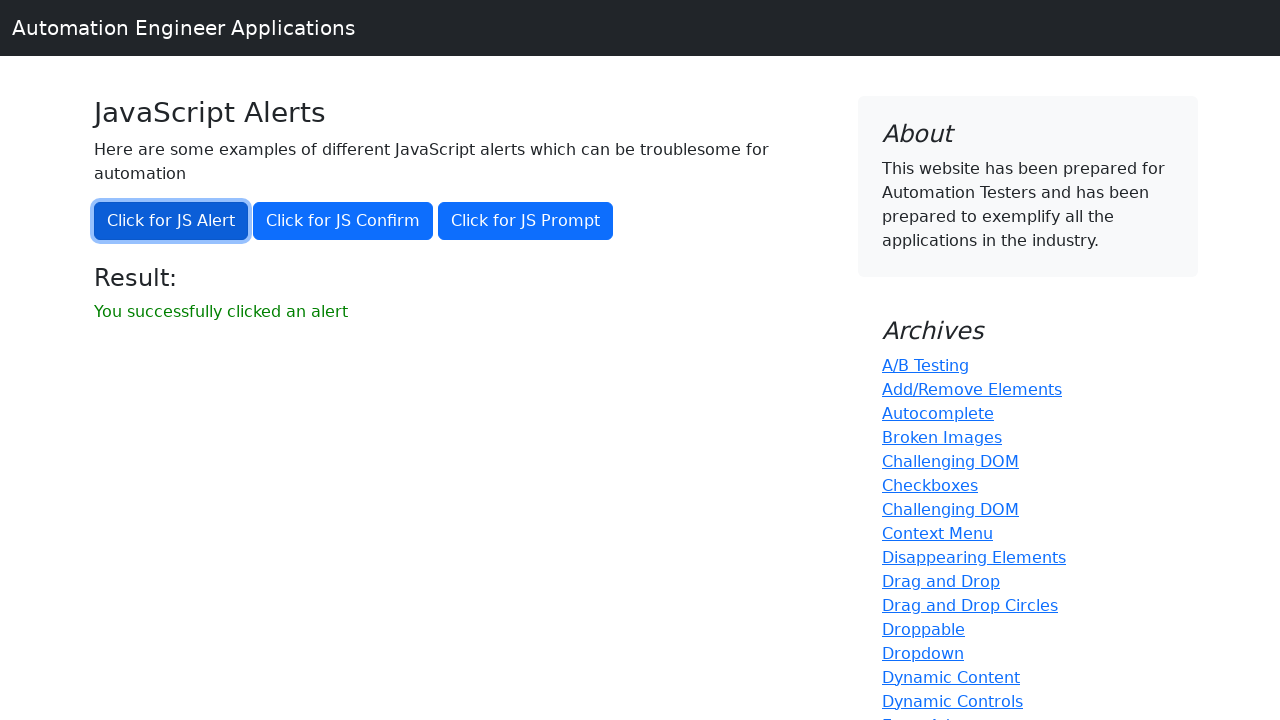

Retrieved result text: 'You successfully clicked an alert'
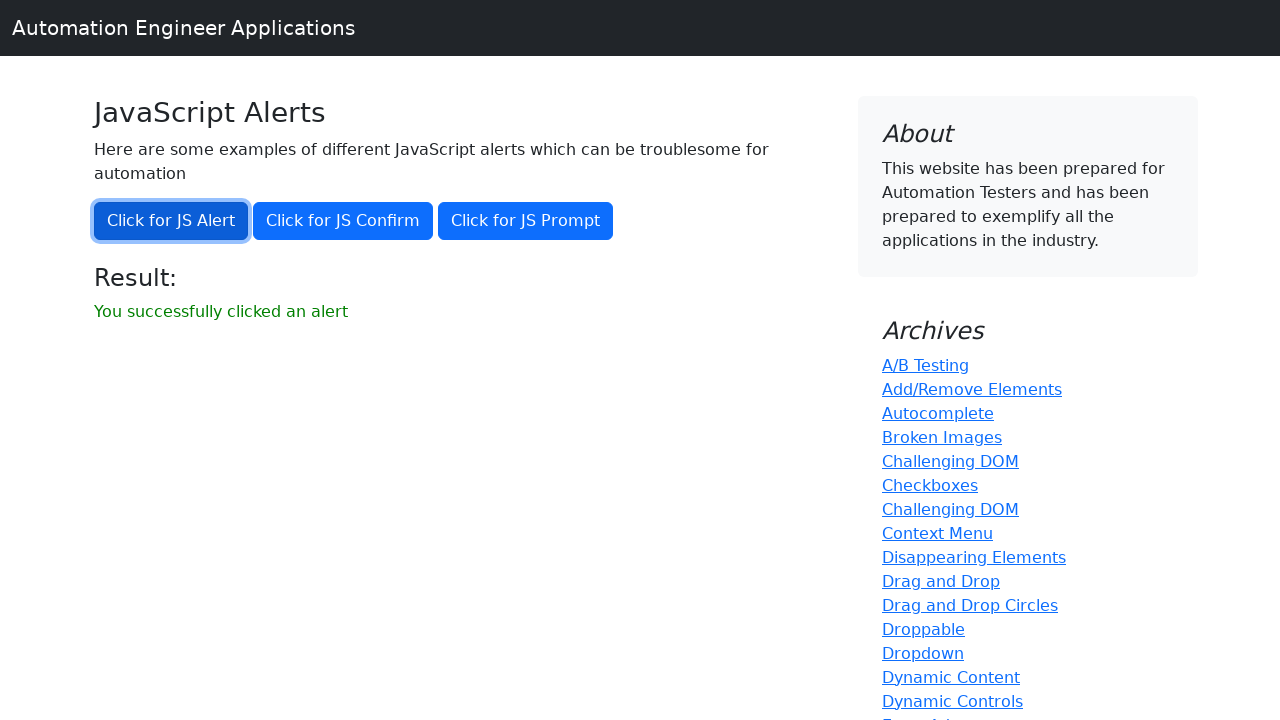

Verified result message matches expected text
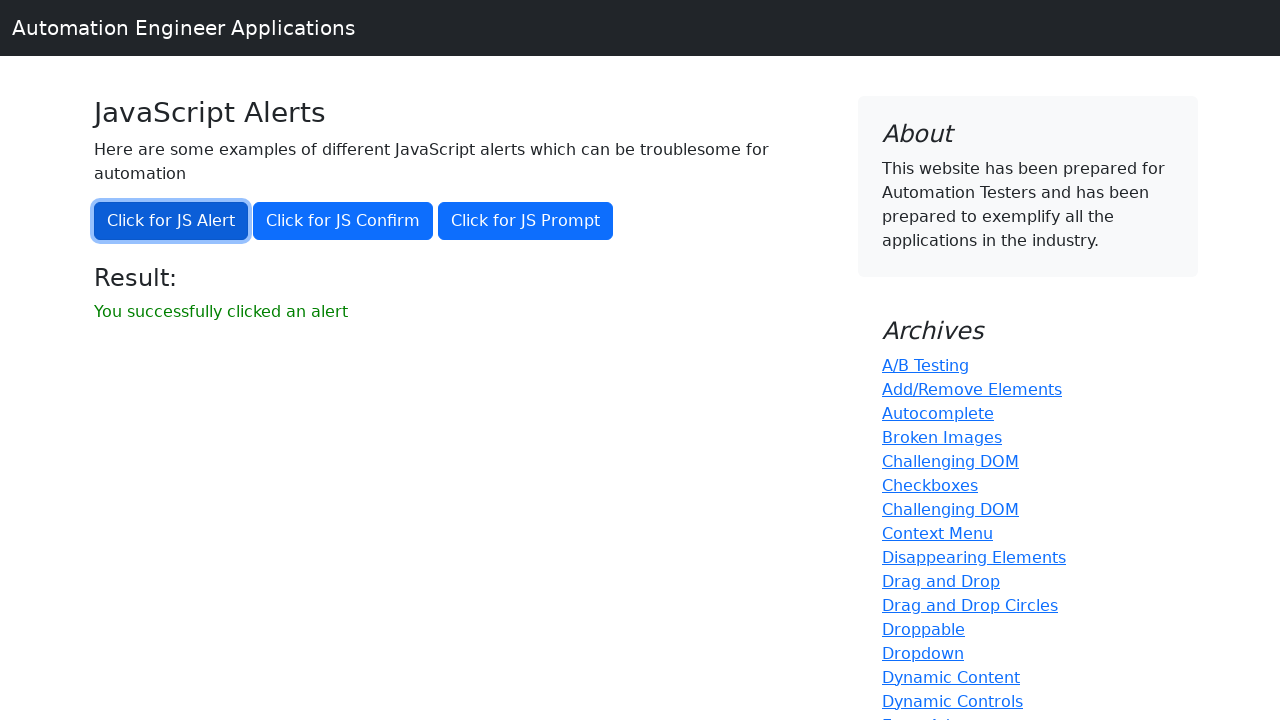

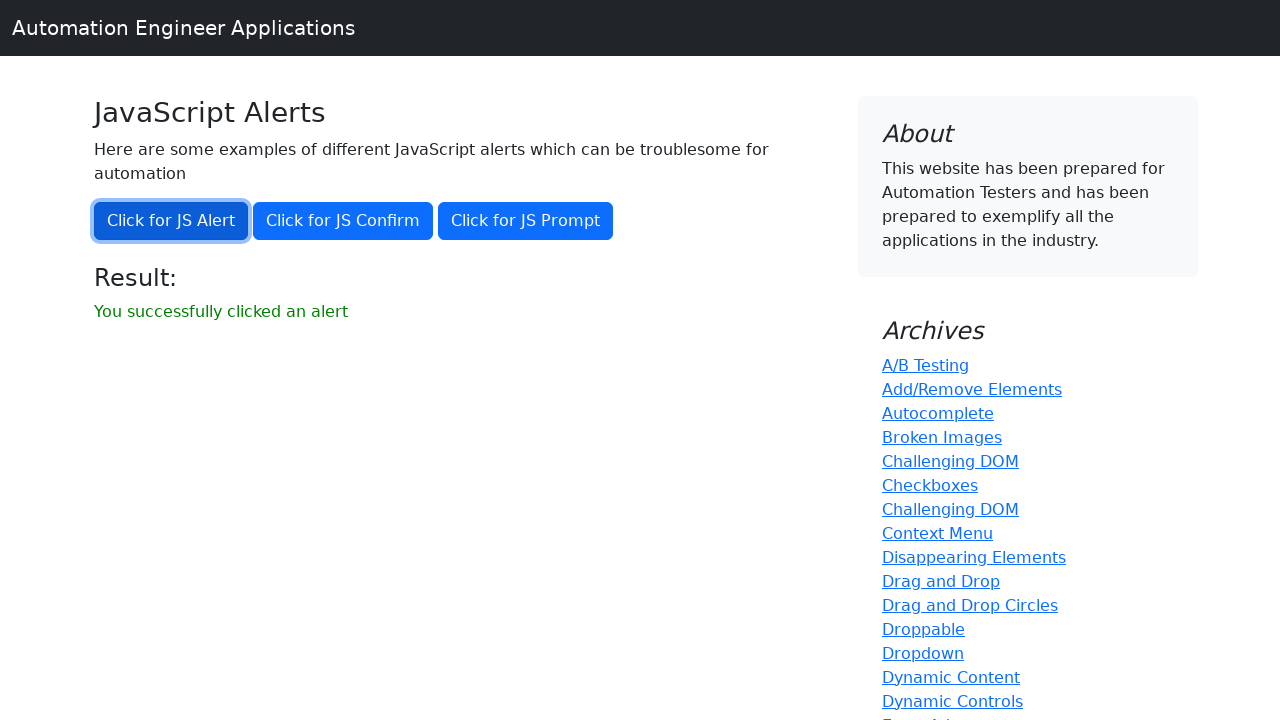